Tests triggering mouse events on a range slider element by hovering and dragging

Starting URL: https://example.cypress.io/commands/actions

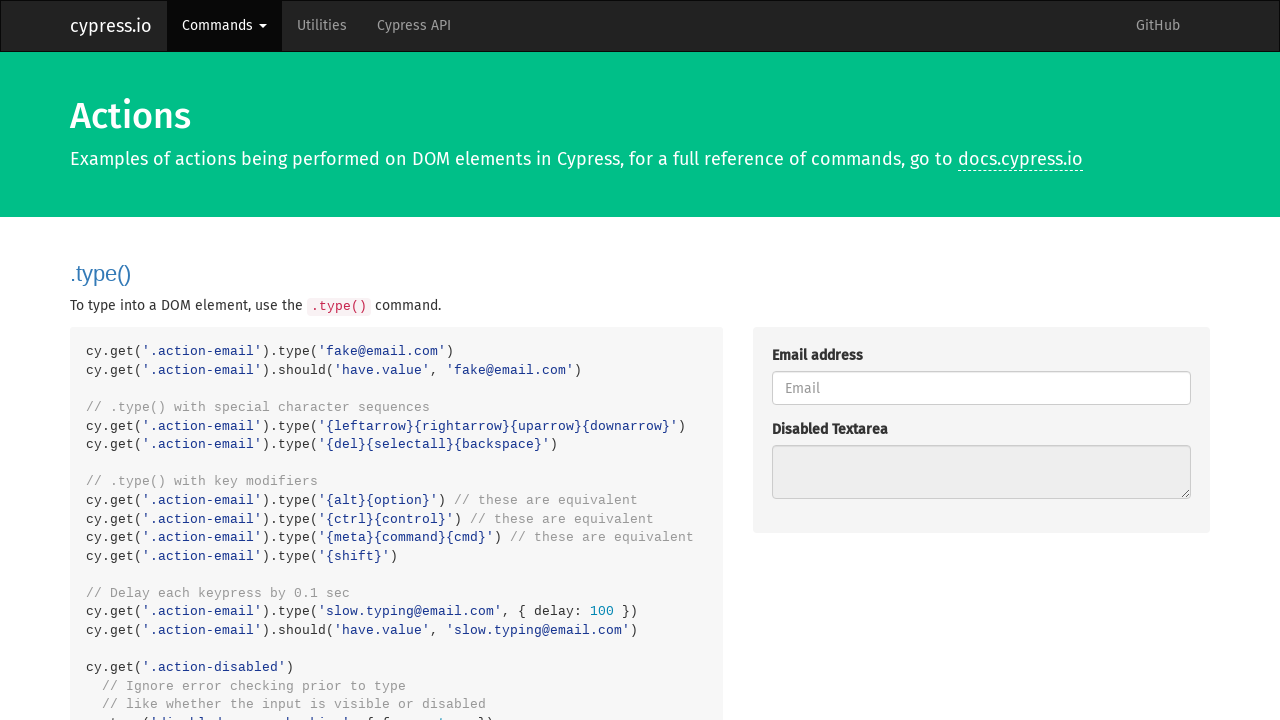

Located the range slider input element
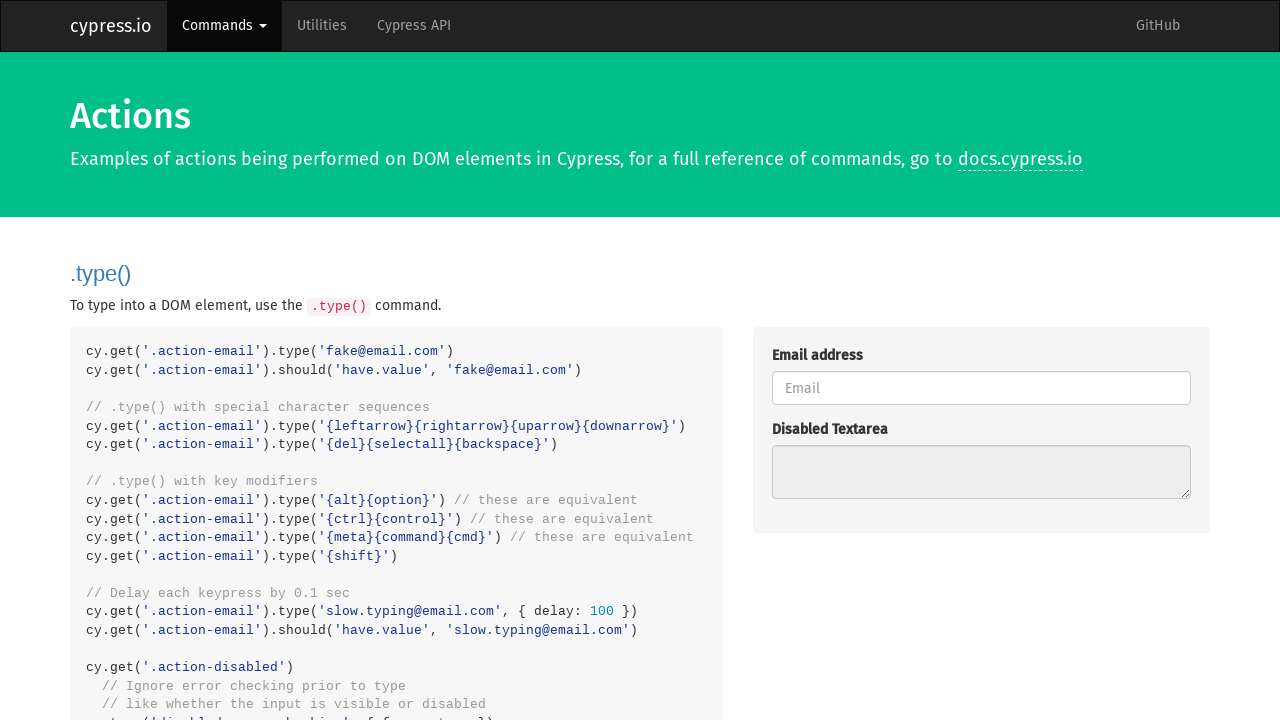

Retrieved range slider width: 419.5px
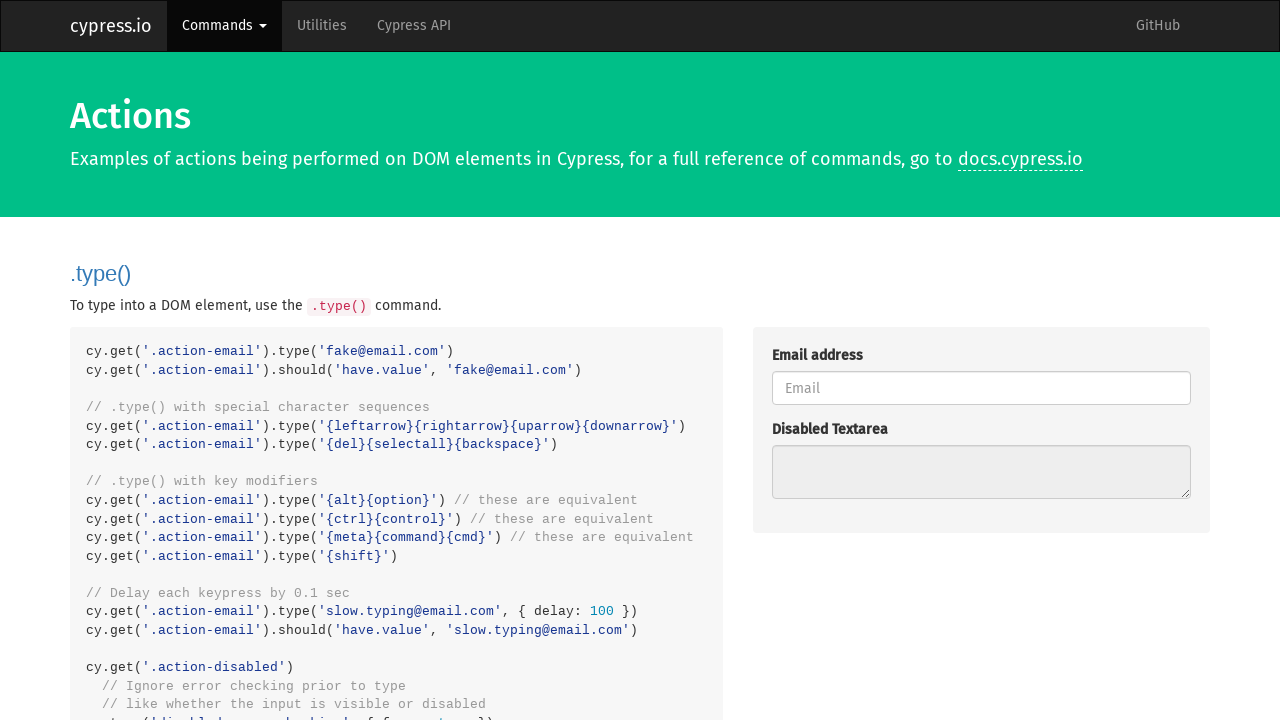

Hovered at the start position of the range slider at (772, 440) on .trigger-input-range
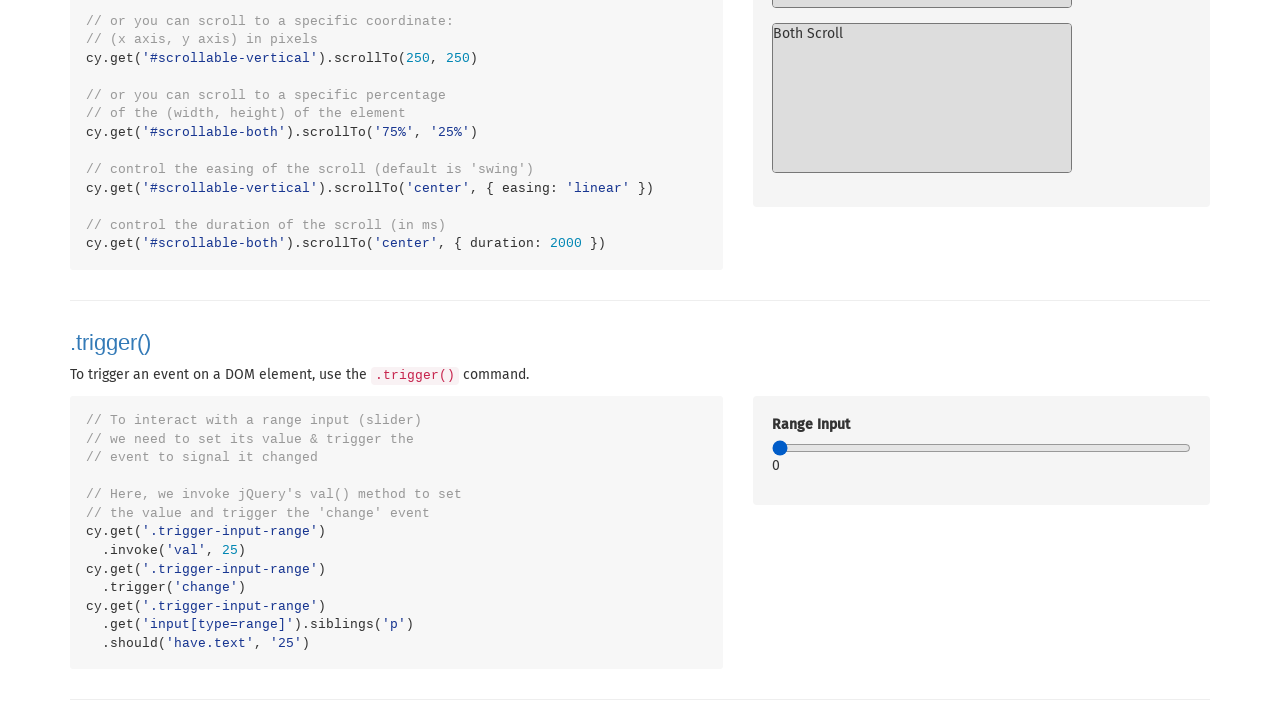

Pressed mouse button down to begin dragging at (772, 440)
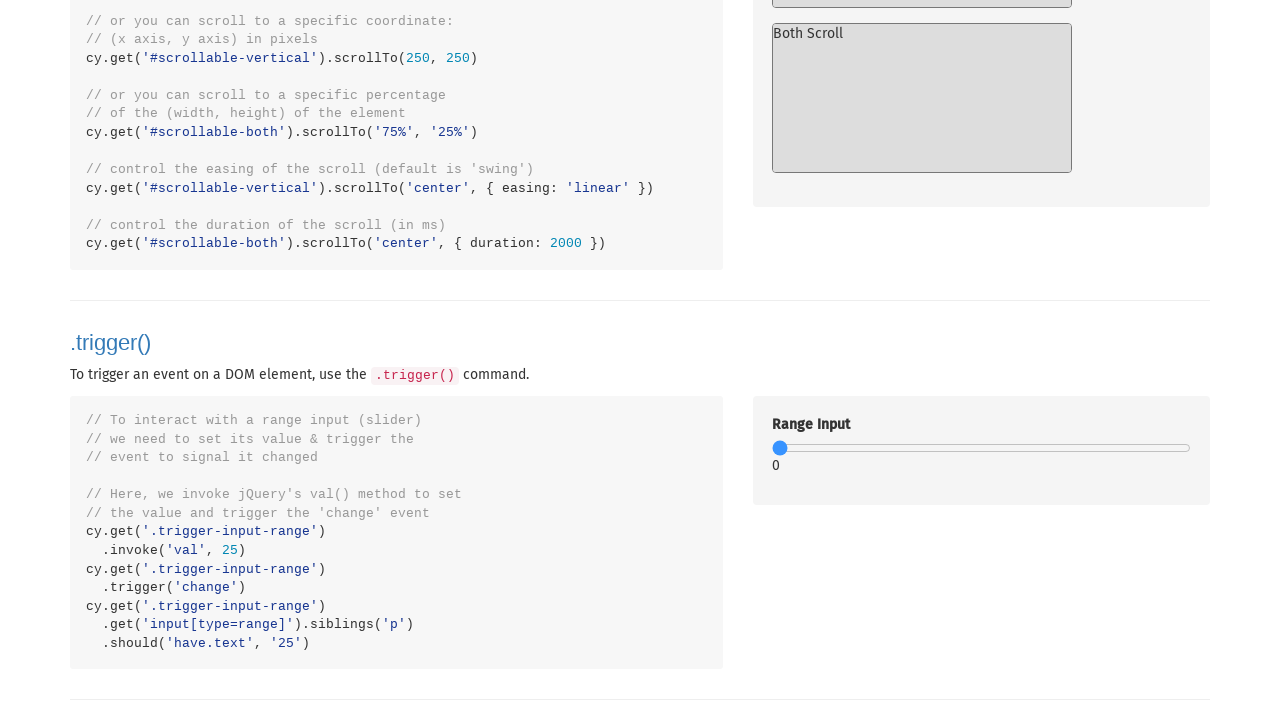

Dragged slider to 25% position at (876, 440) on .trigger-input-range
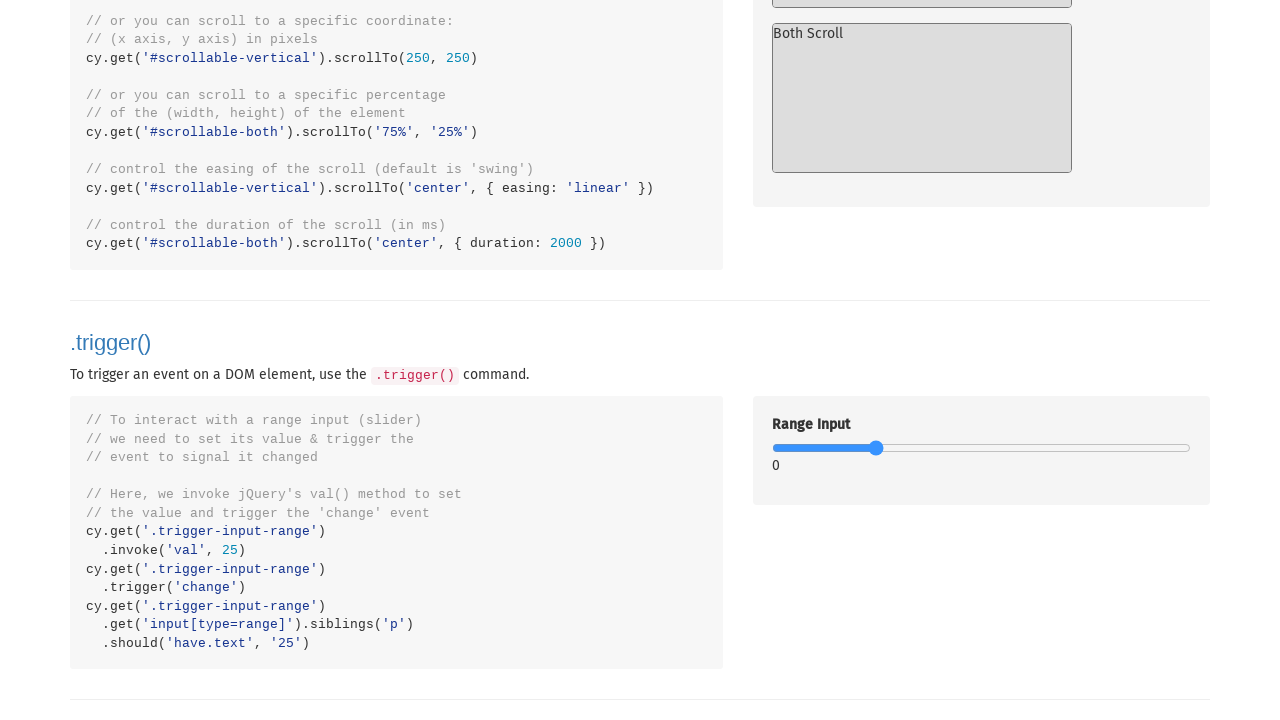

Released mouse button to complete slider drag at (876, 440)
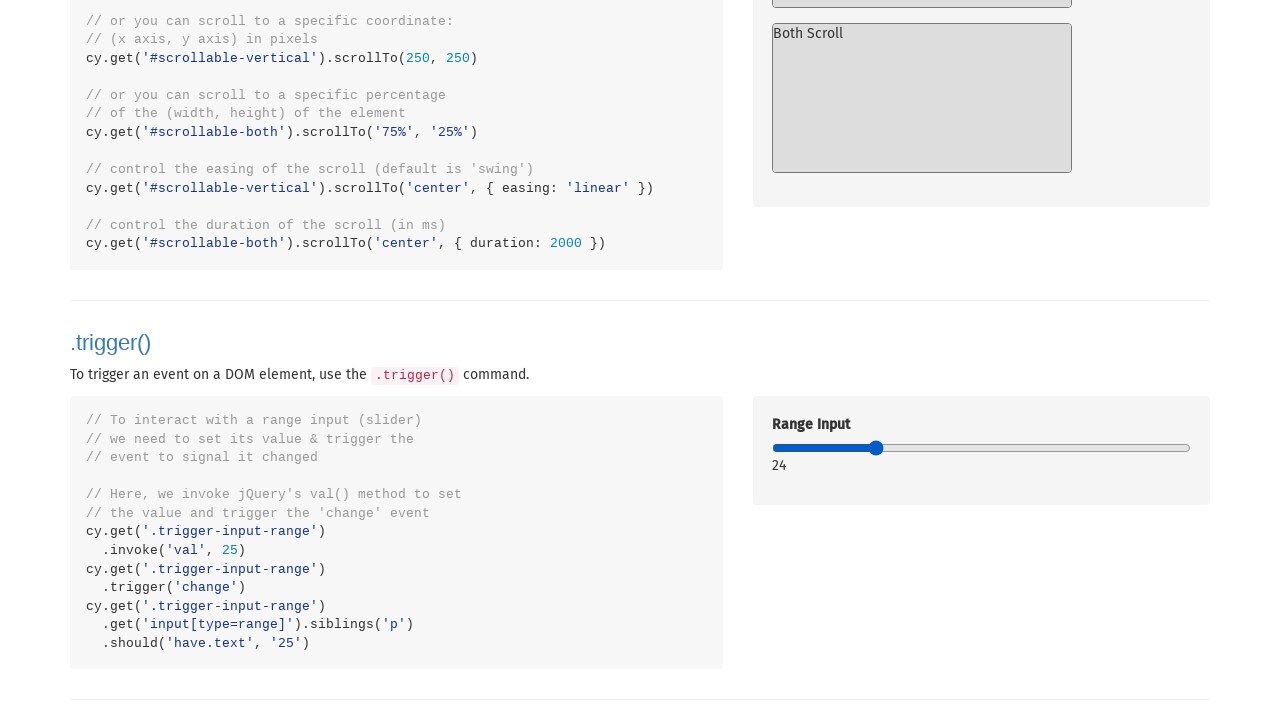

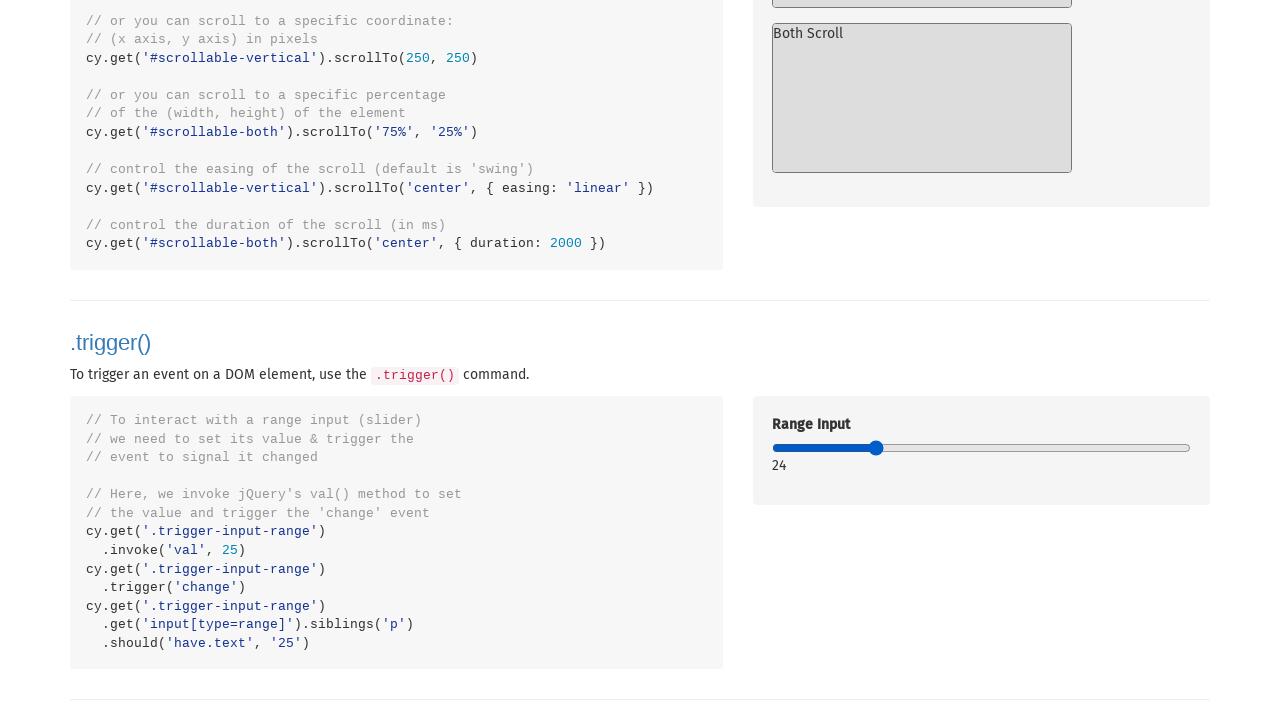